Navigates to Etsy and resizes the browser window to specific dimensions

Starting URL: https://www.etsy.com/?ref=lgo

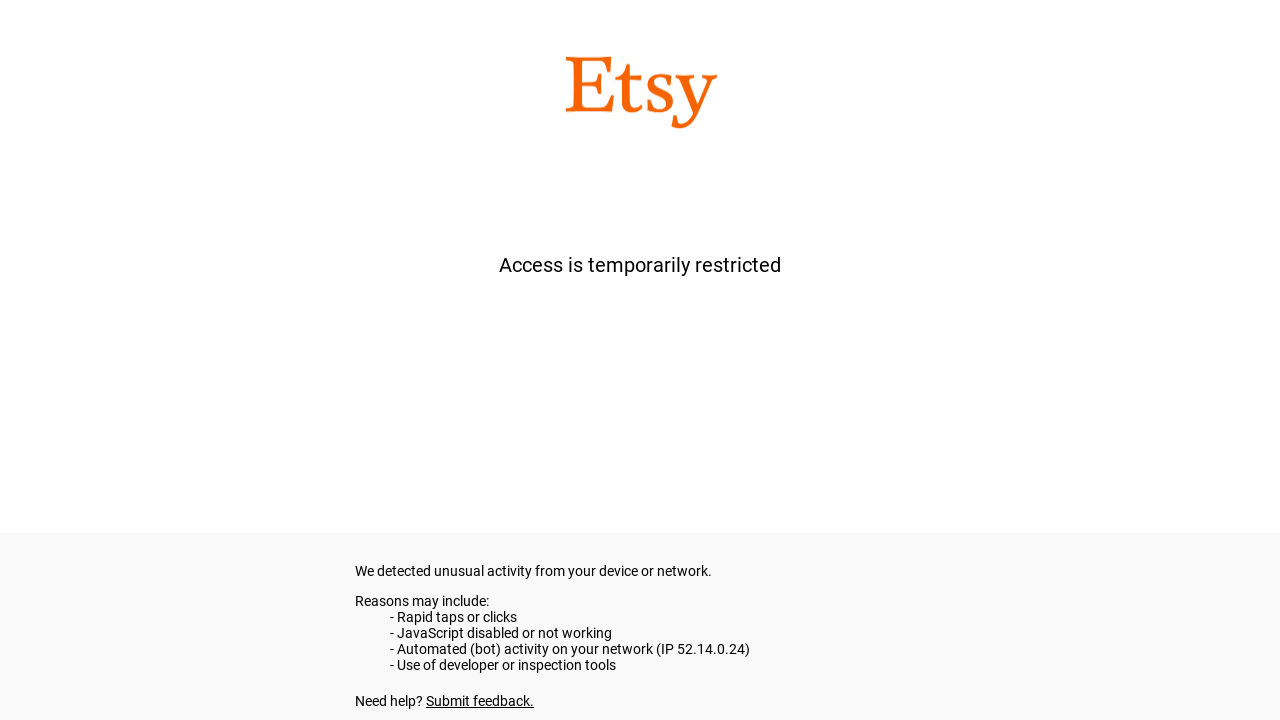

Navigated to Etsy homepage
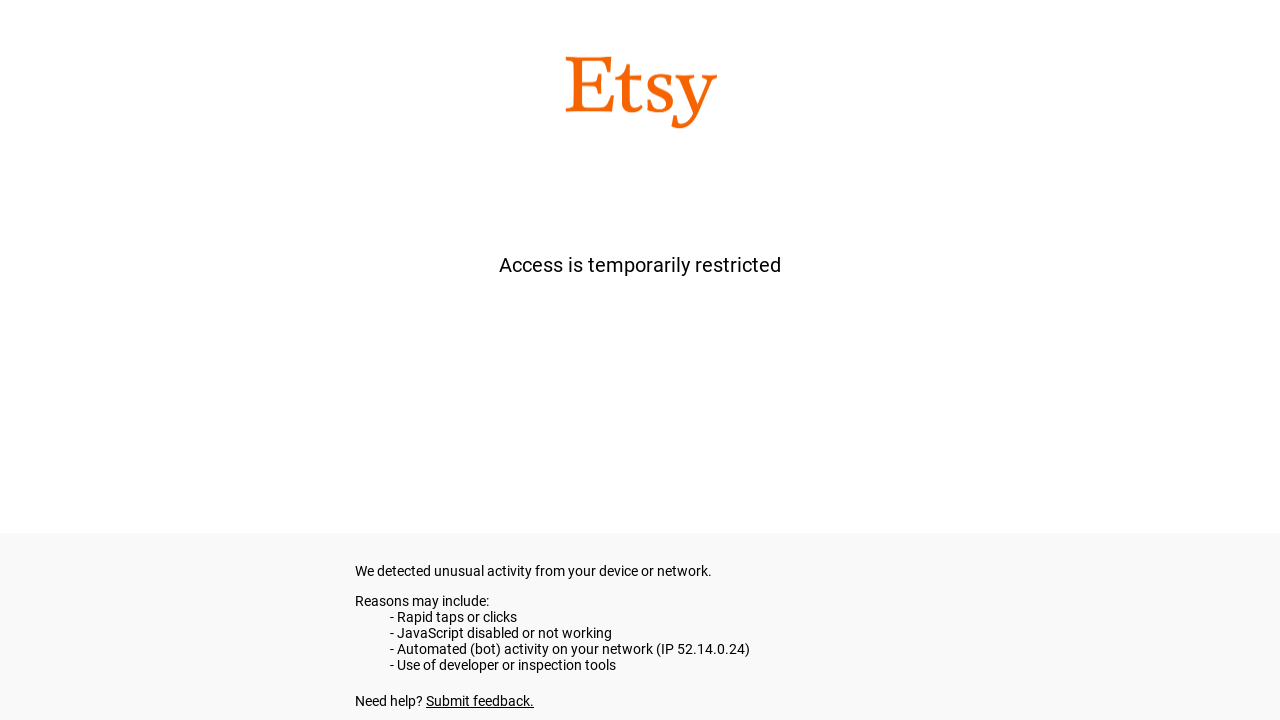

Retrieved current viewport size: 1280x720
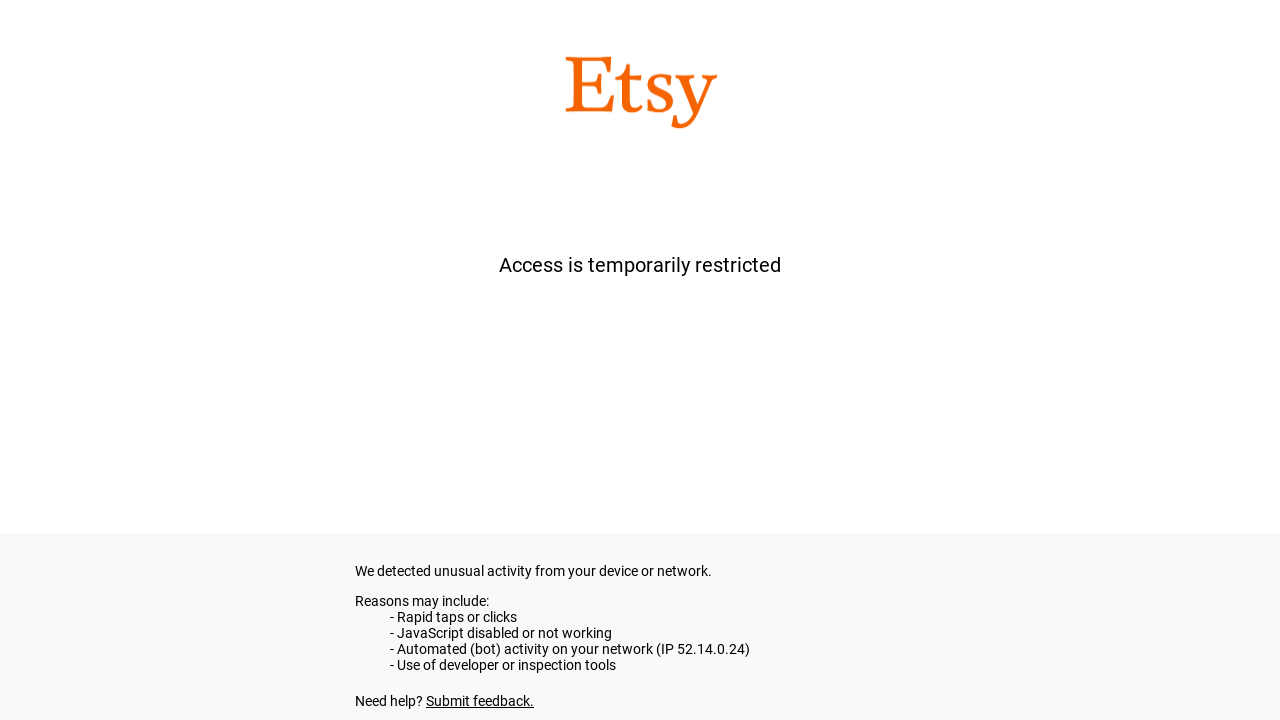

Resized browser window to 800x400 pixels
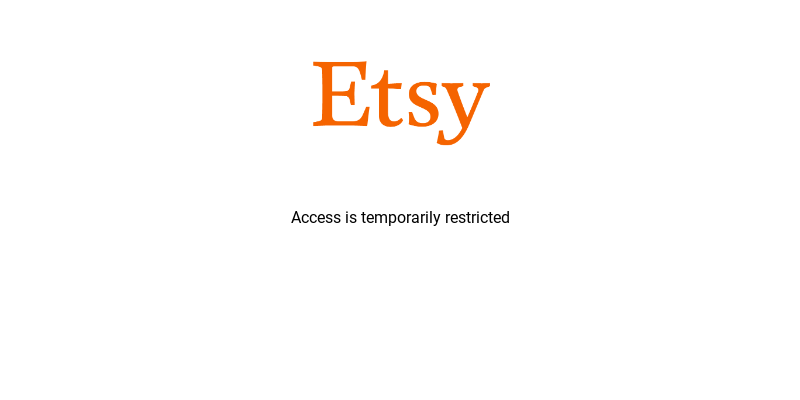

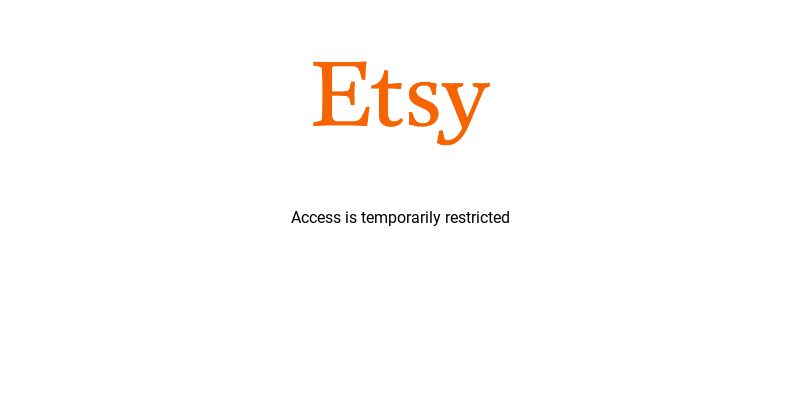